Tests autocomplete functionality by typing "United States" and selecting "United States Minor Outlying Islands" from dropdown

Starting URL: https://rahulshettyacademy.com/AutomationPractice/

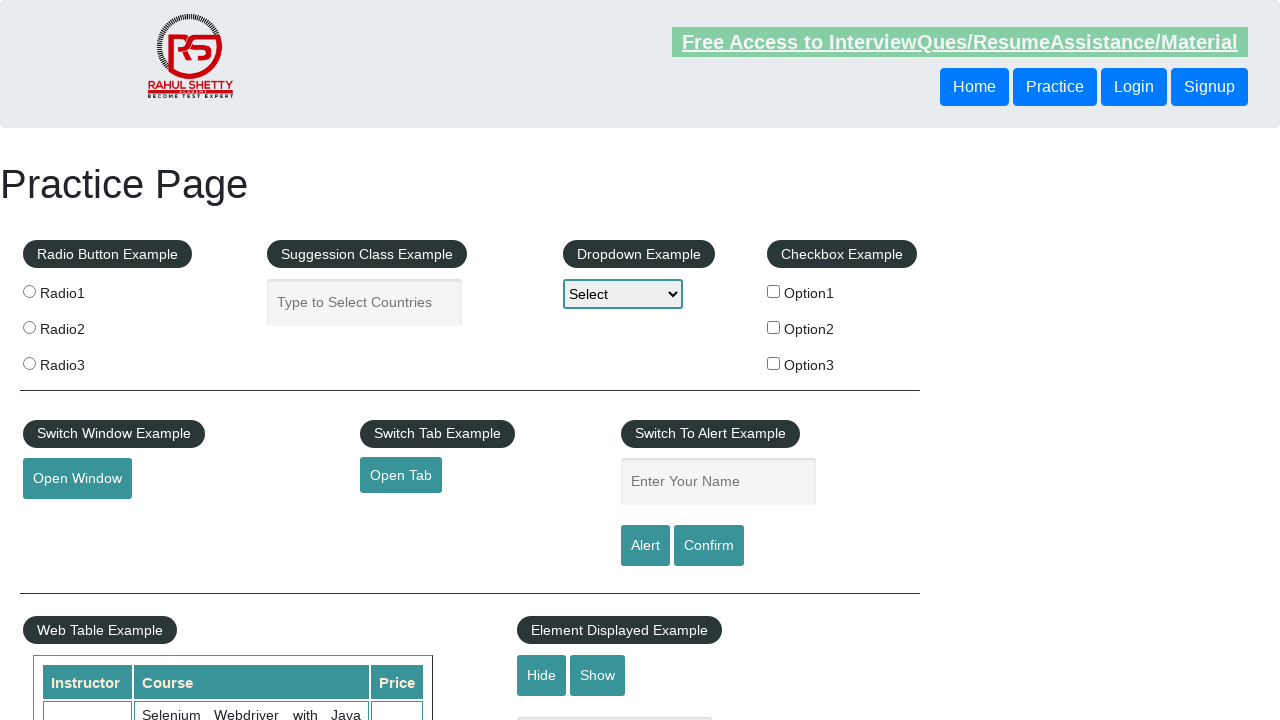

Filled autocomplete field with 'United States' on input#autocomplete
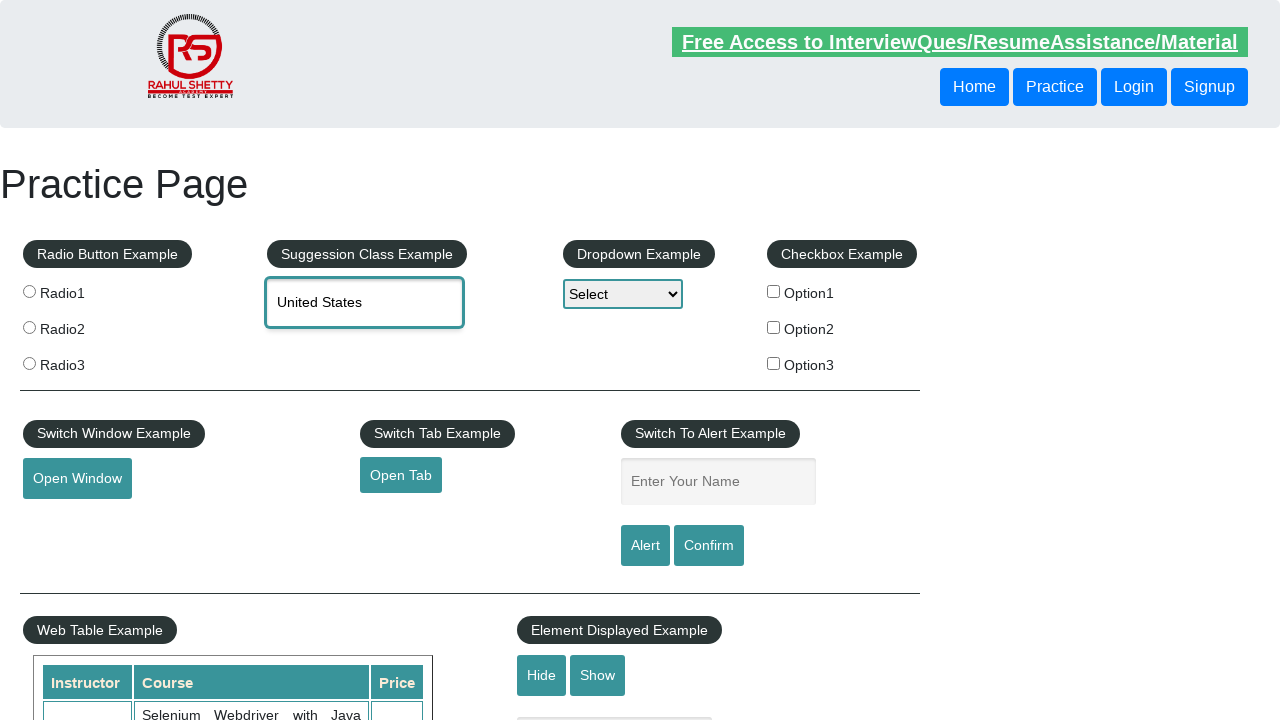

Autocomplete dropdown appeared with menu items
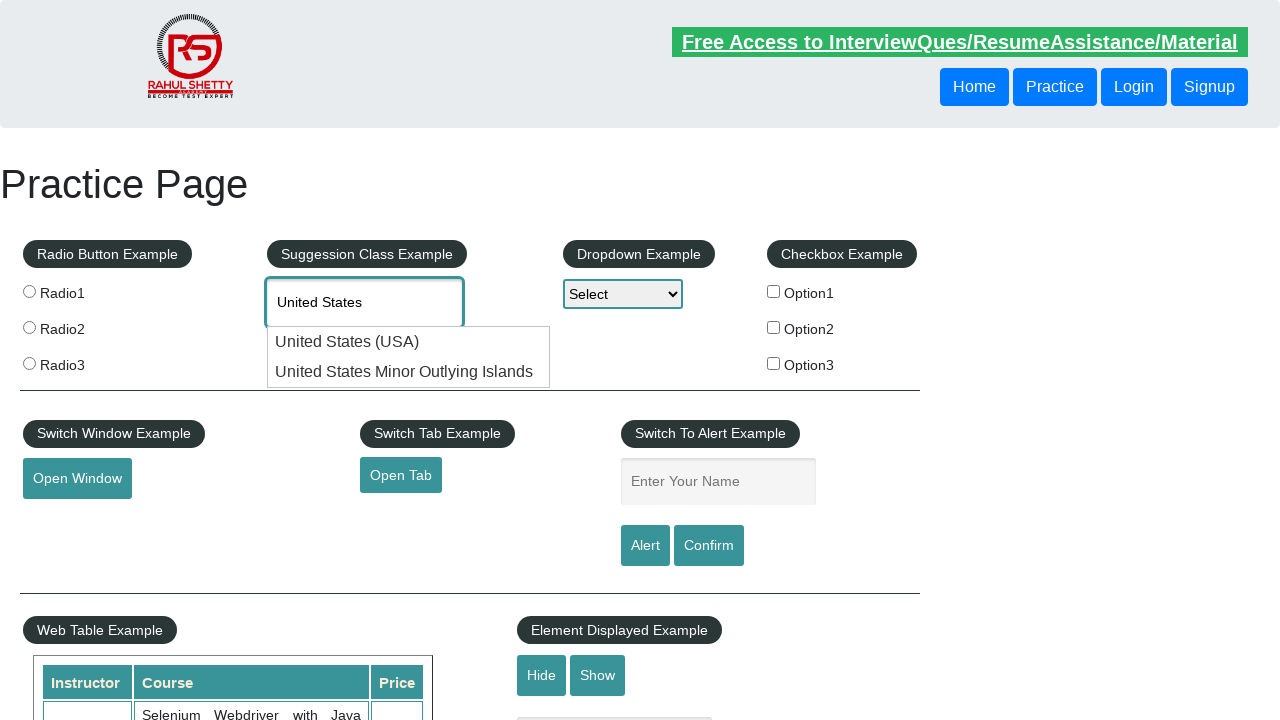

Found 2 autocomplete options in dropdown
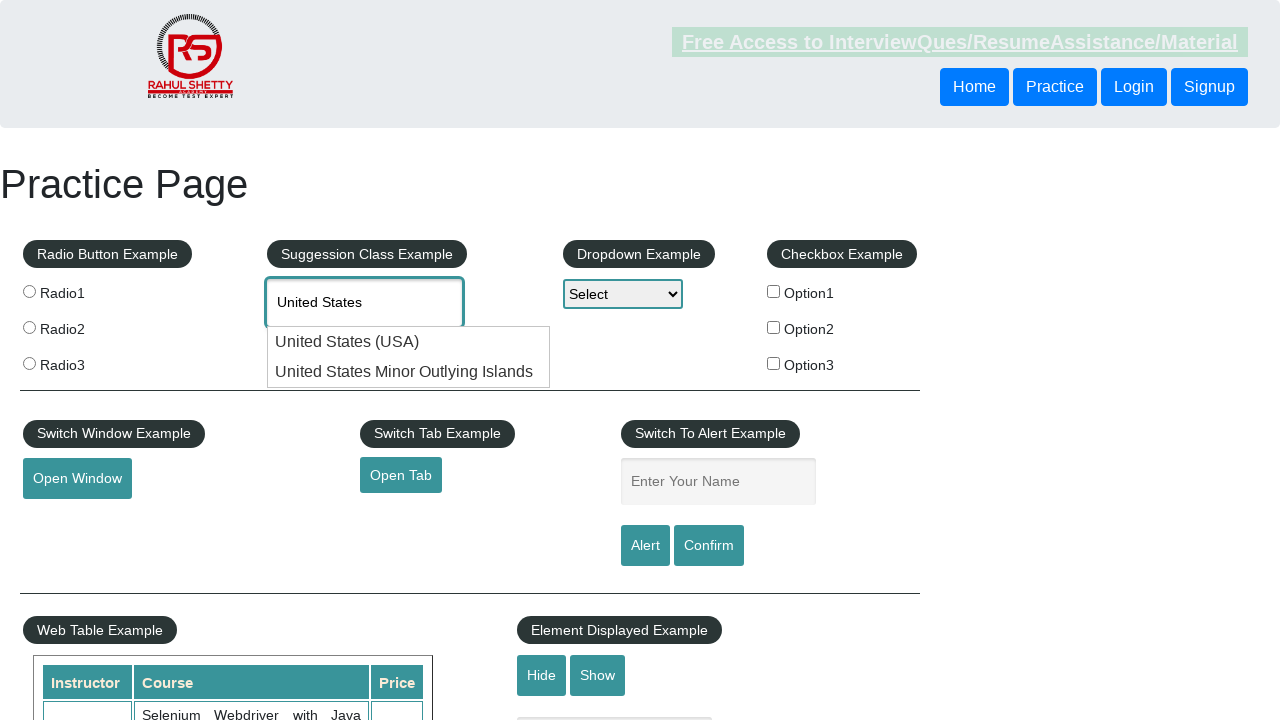

Selected 'United States Minor Outlying Islands' from dropdown at (409, 372) on li.ui-menu-item > div >> nth=1
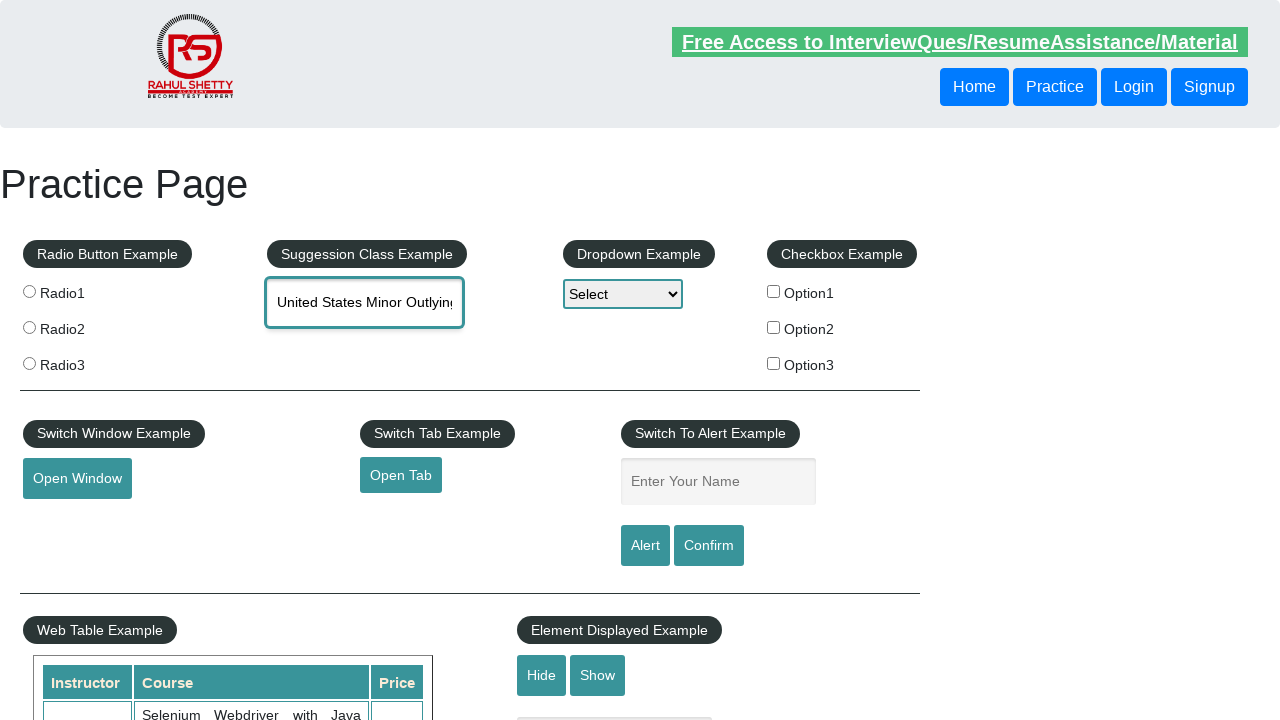

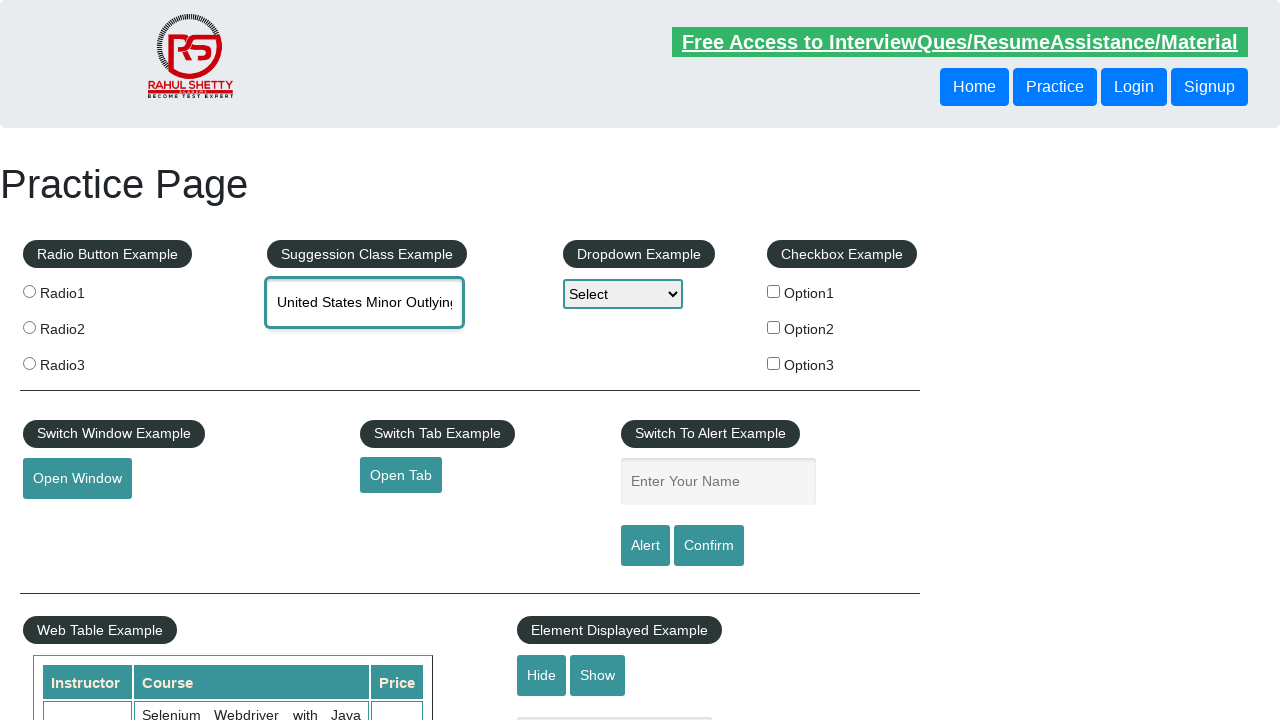